Tests browser navigation functionality by navigating between two demo login pages using back, forward, and refresh operations

Starting URL: https://opensource-demo.orangehrmlive.com/web/index.php/auth/login

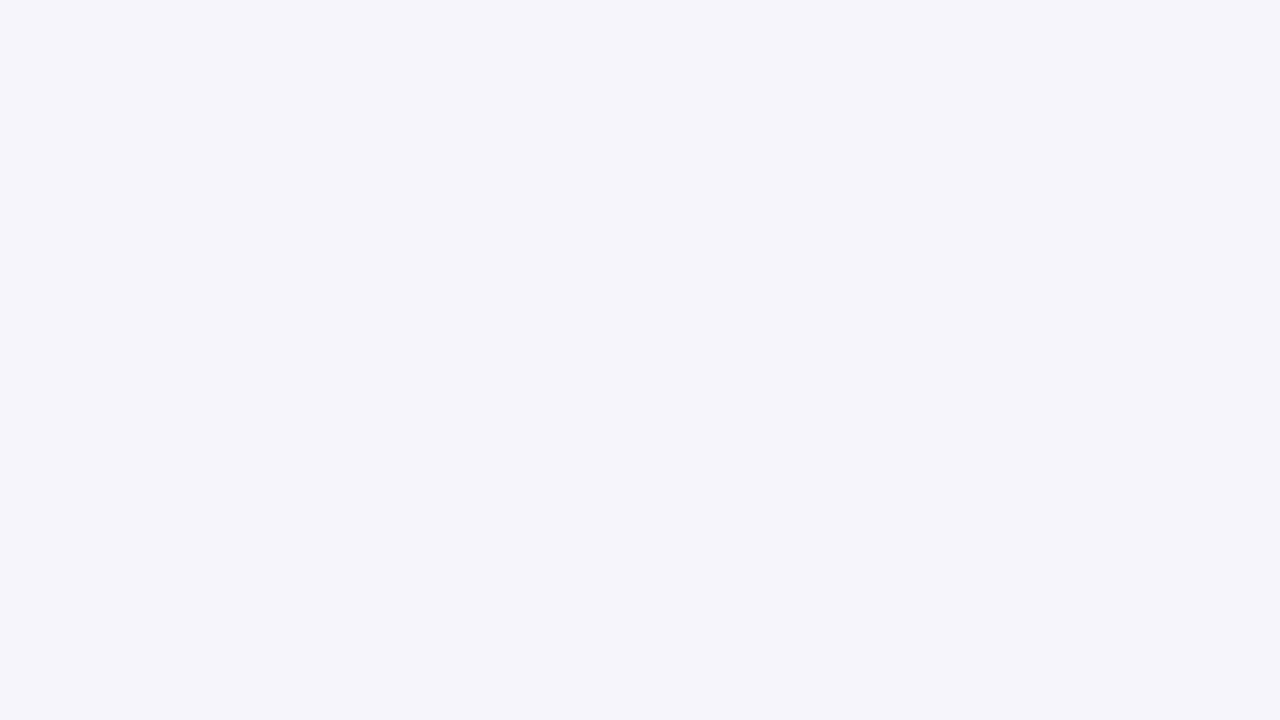

Navigated to nopCommerce admin login page
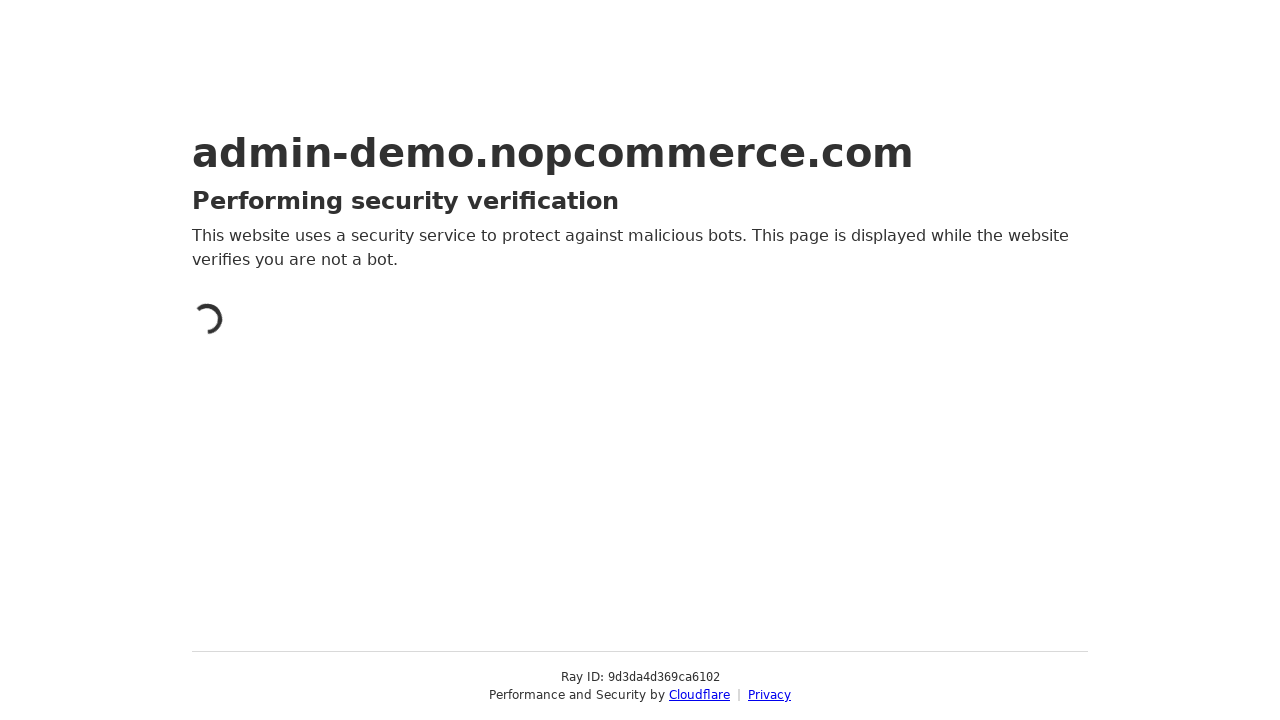

Navigated back to OrangeHRM login page
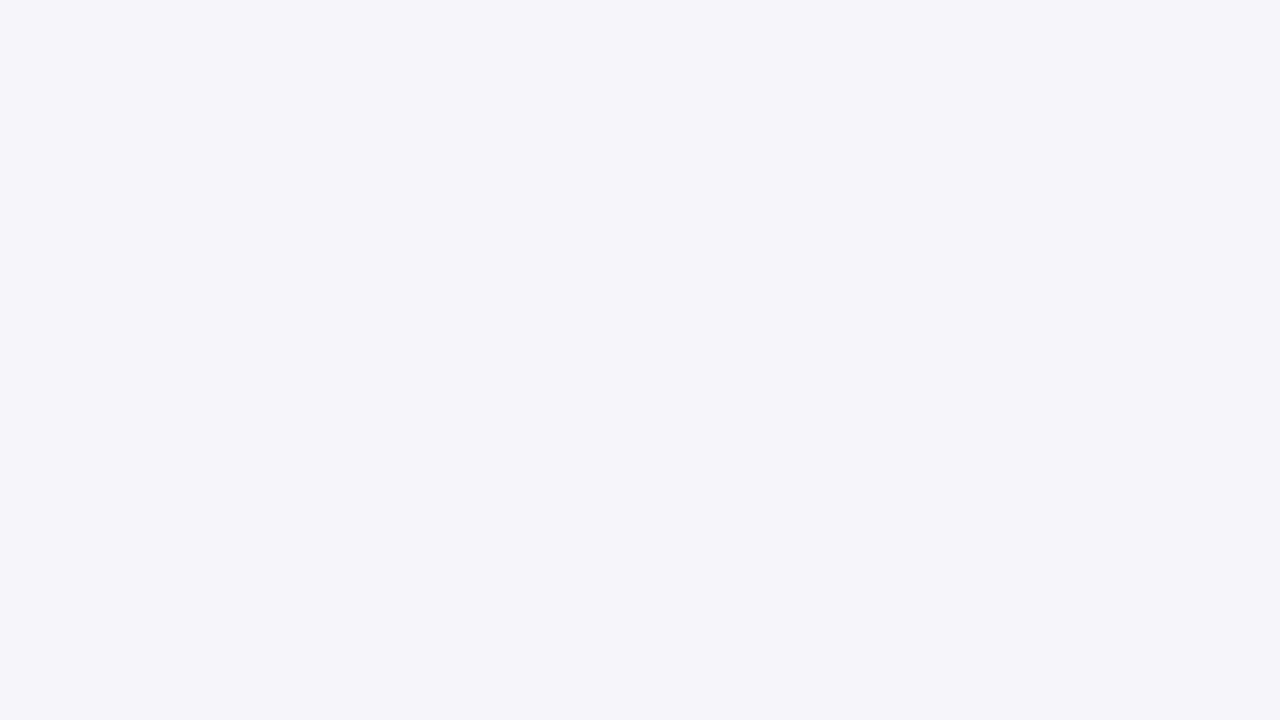

Navigated forward to nopCommerce admin login page
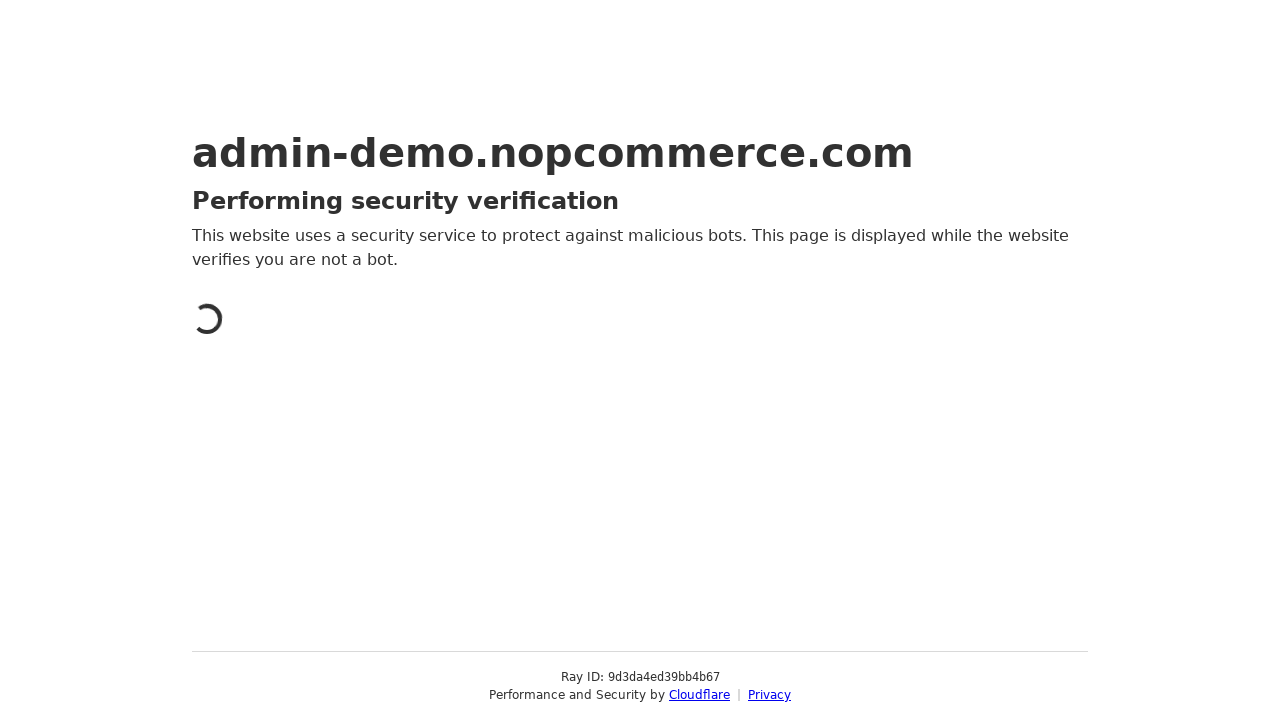

Refreshed the current nopCommerce login page
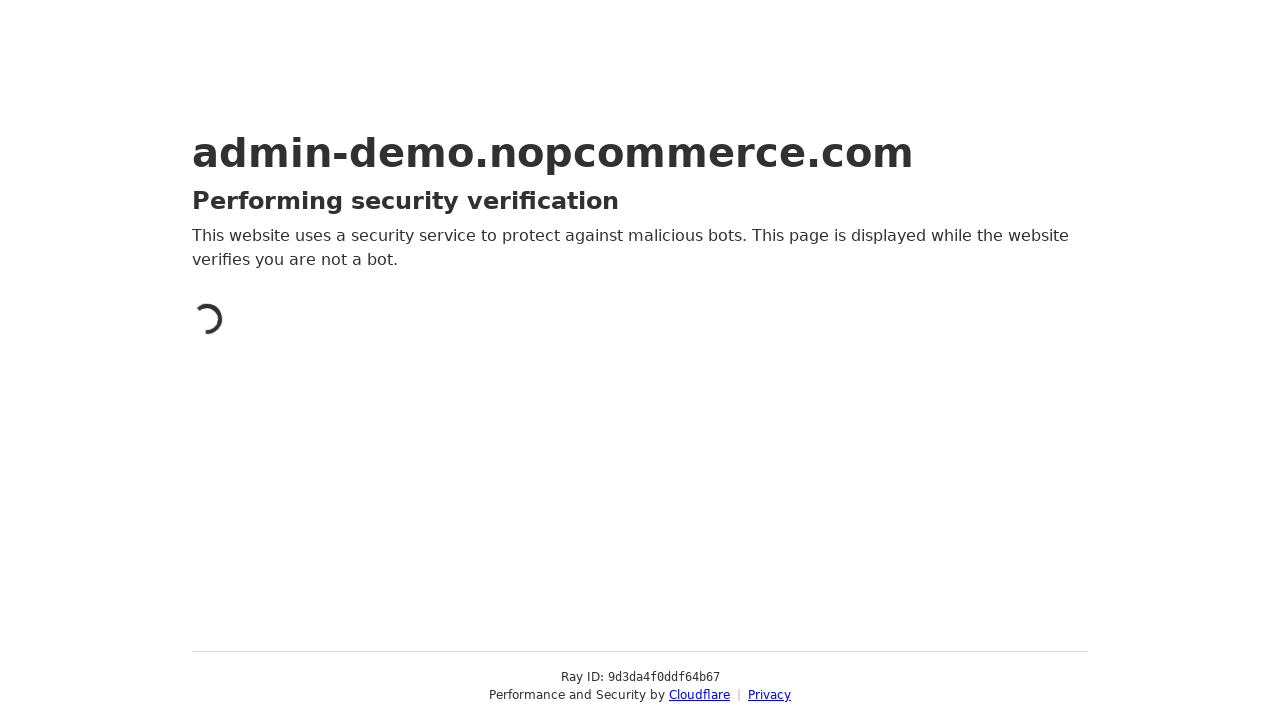

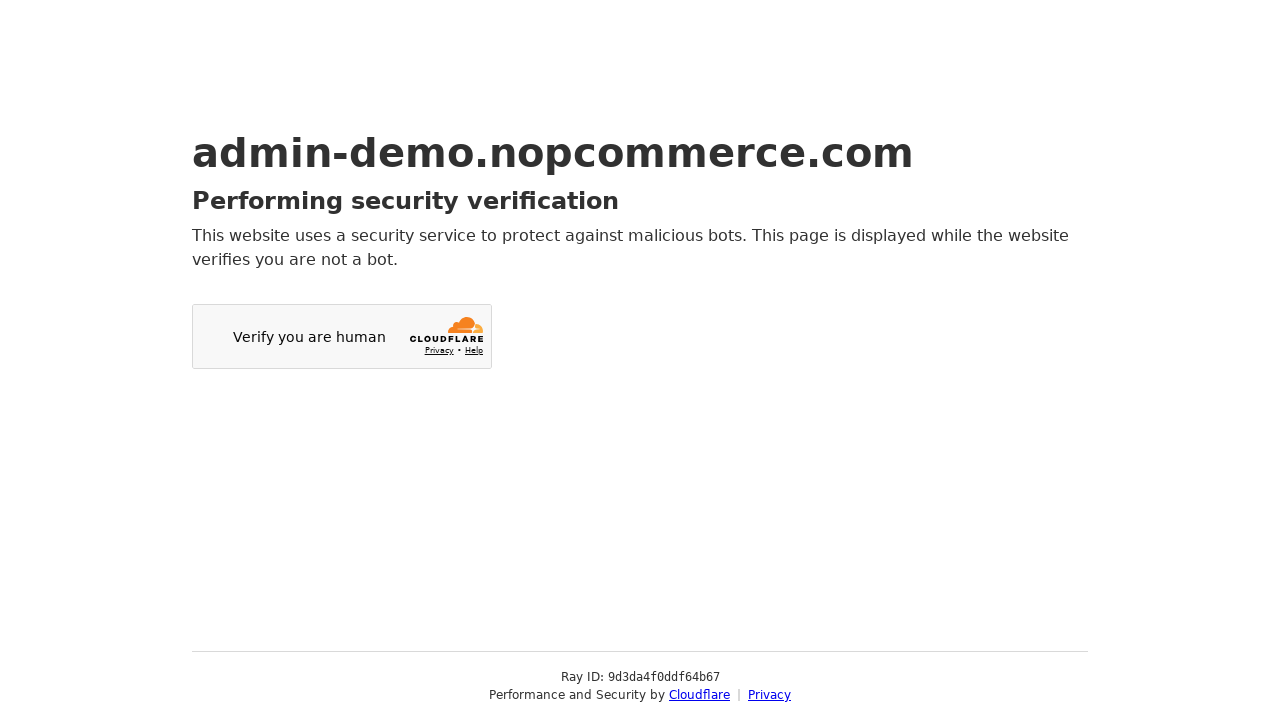